Tests checkbox functionality by clicking a checkbox twice to verify selection and deselection behavior, and counts the total number of checkboxes on the page

Starting URL: https://rahulshettyacademy.com/AutomationPractice/

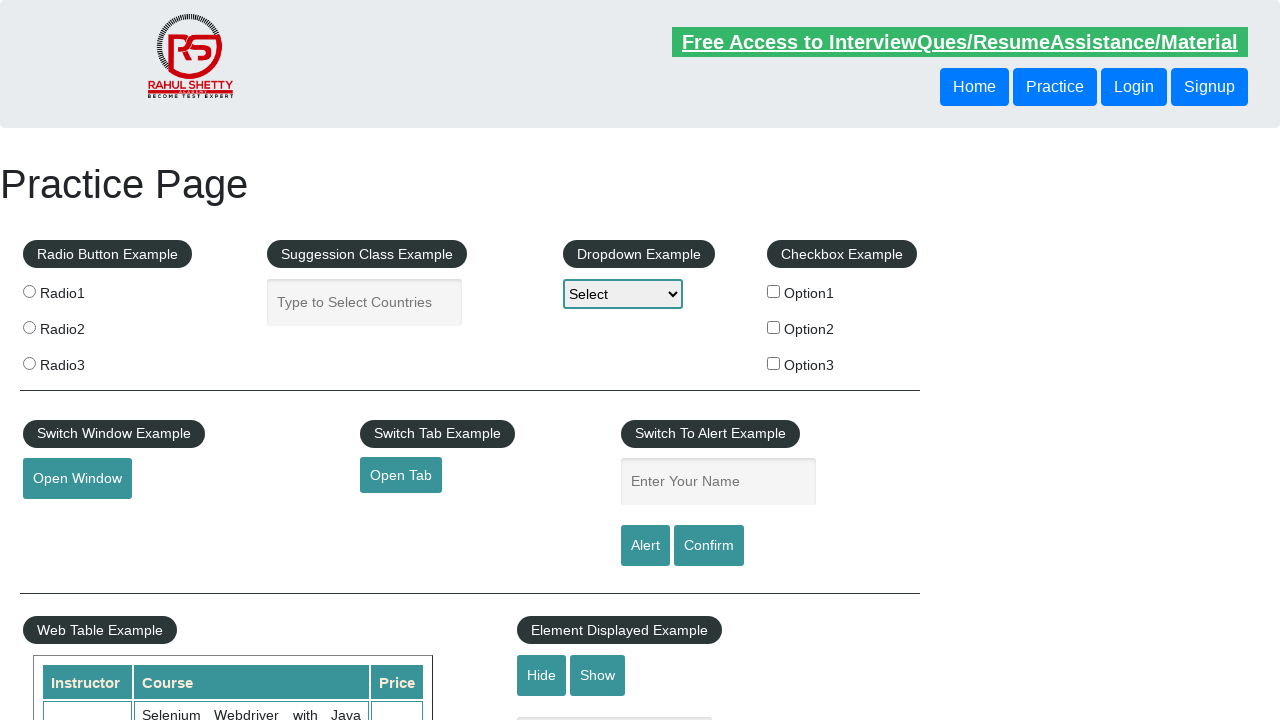

Clicked checkbox to select it at (774, 291) on input#checkBoxOption1
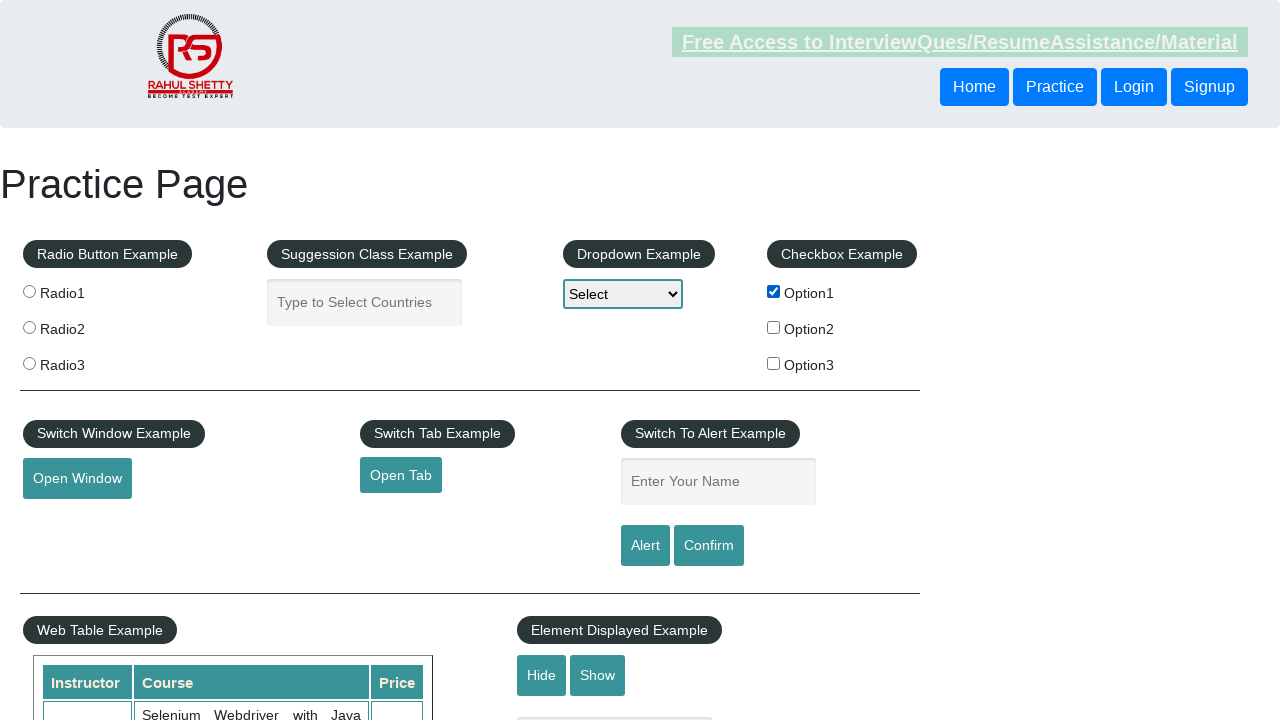

Clicked checkbox again to deselect it at (774, 291) on input#checkBoxOption1
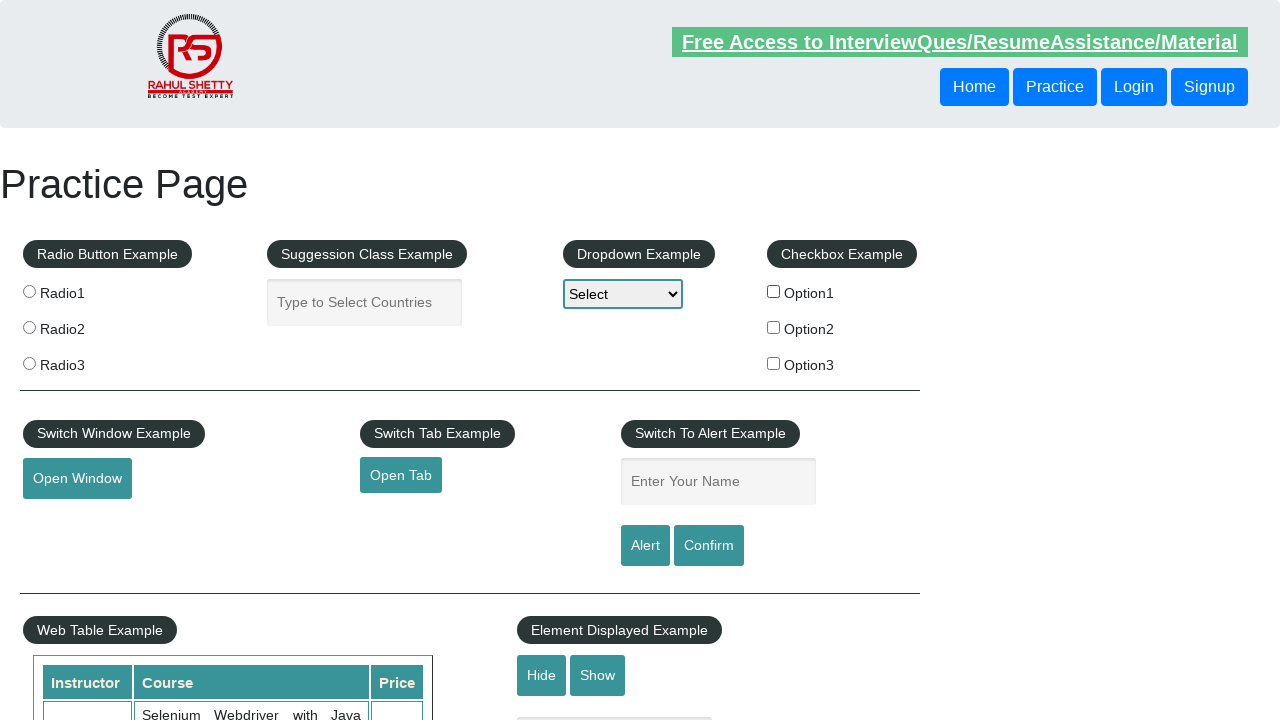

Located the checkbox element
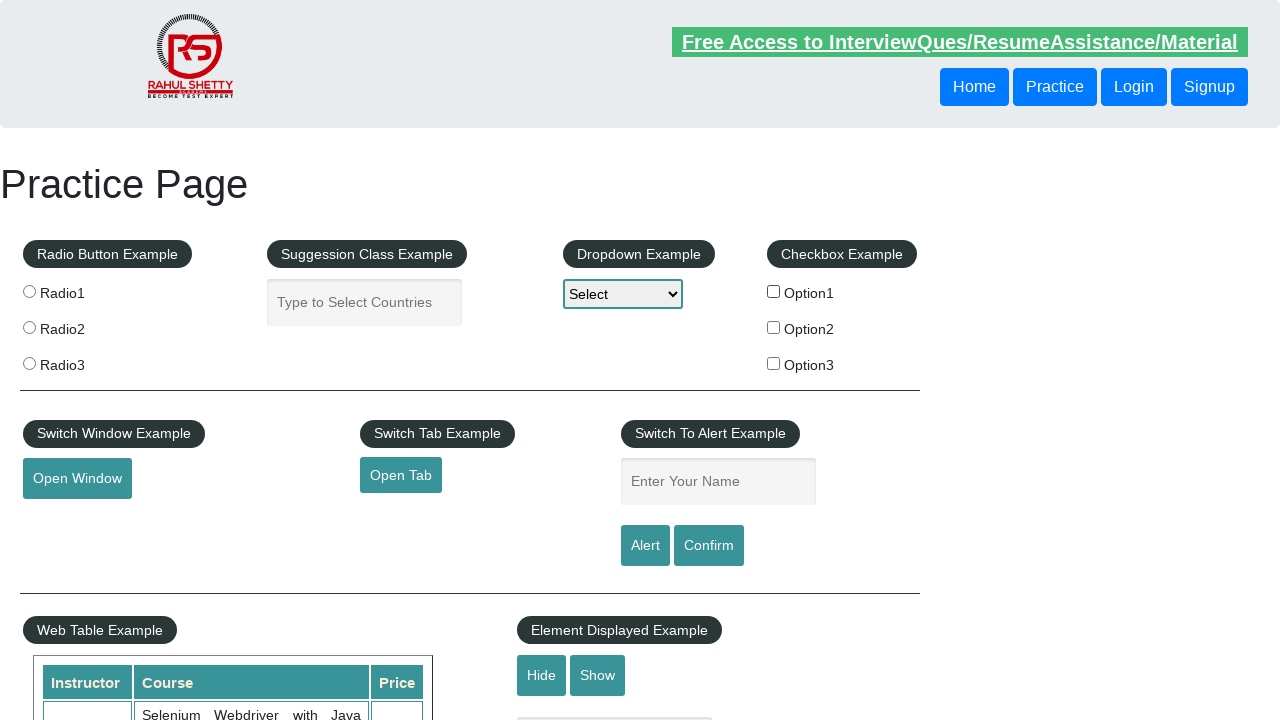

Verified checkbox is not selected
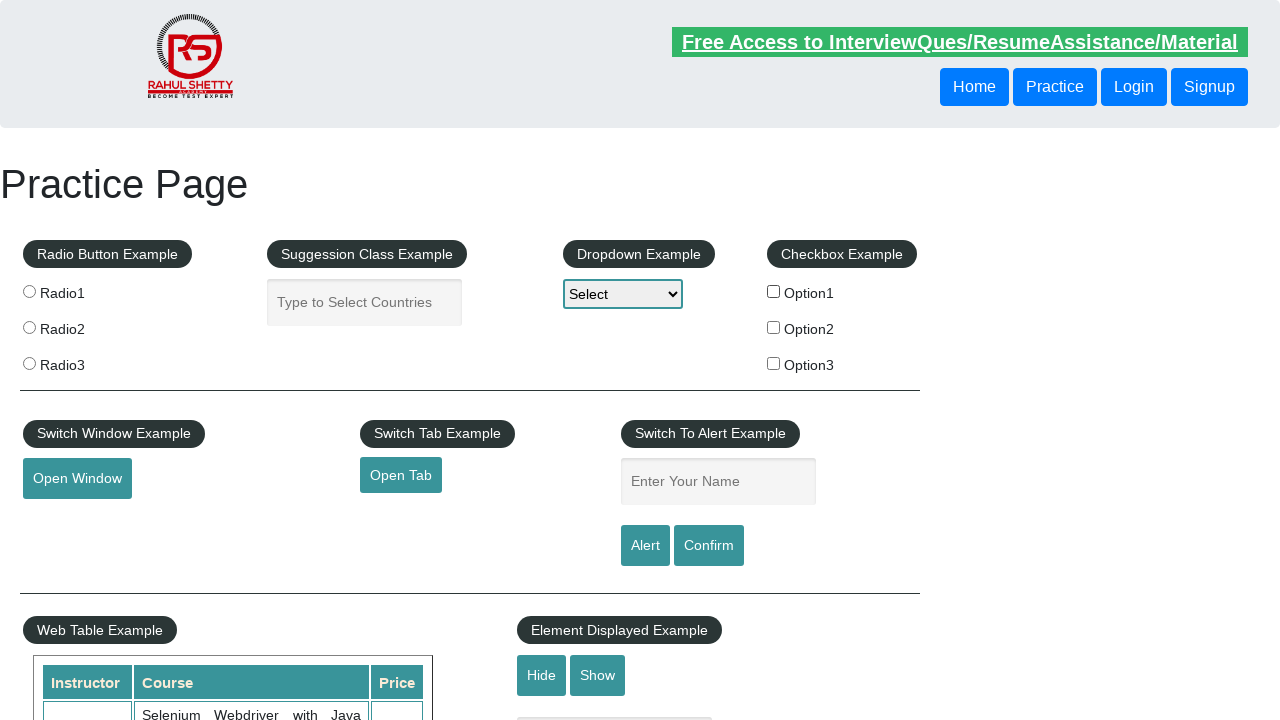

Counted total checkboxes on the page
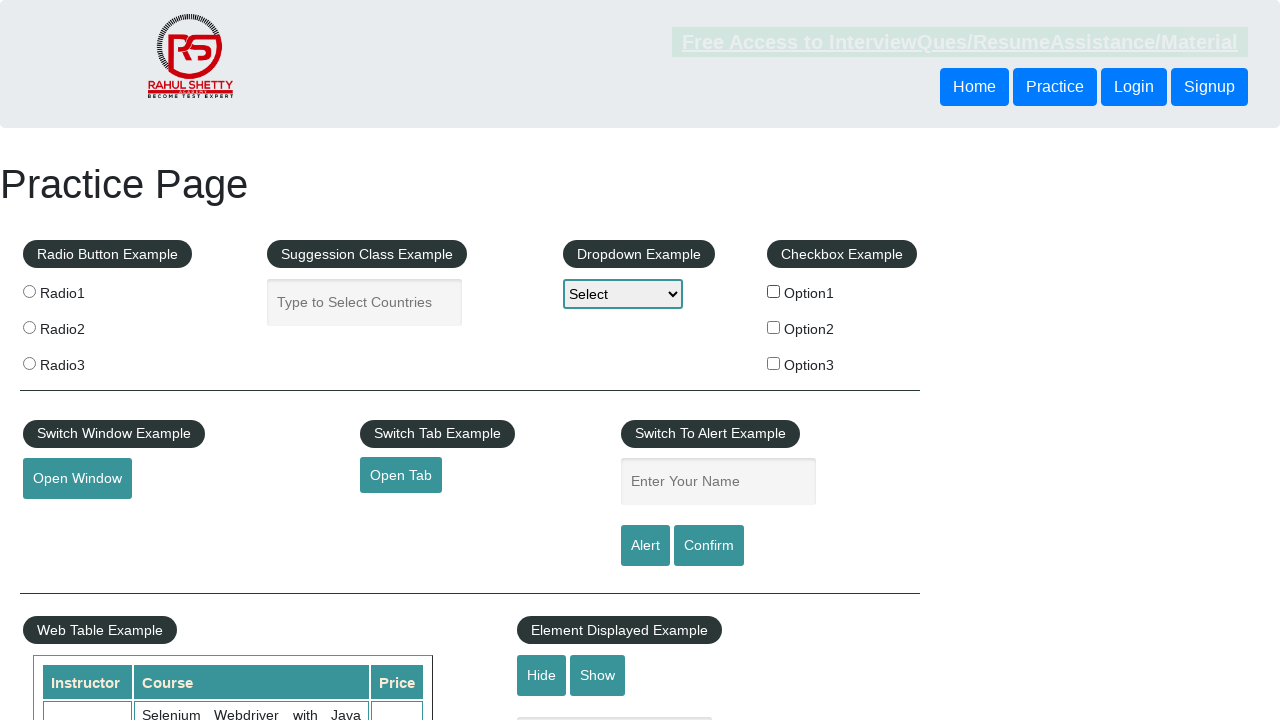

Printed checkbox count: 3
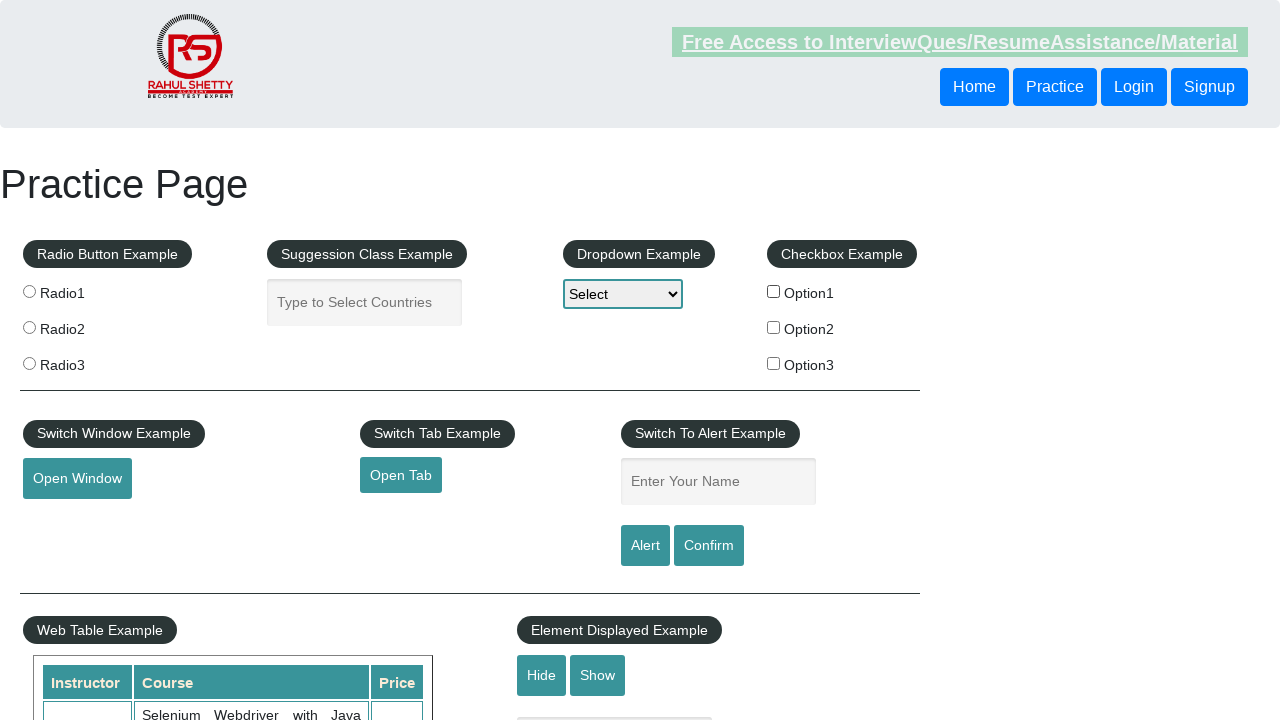

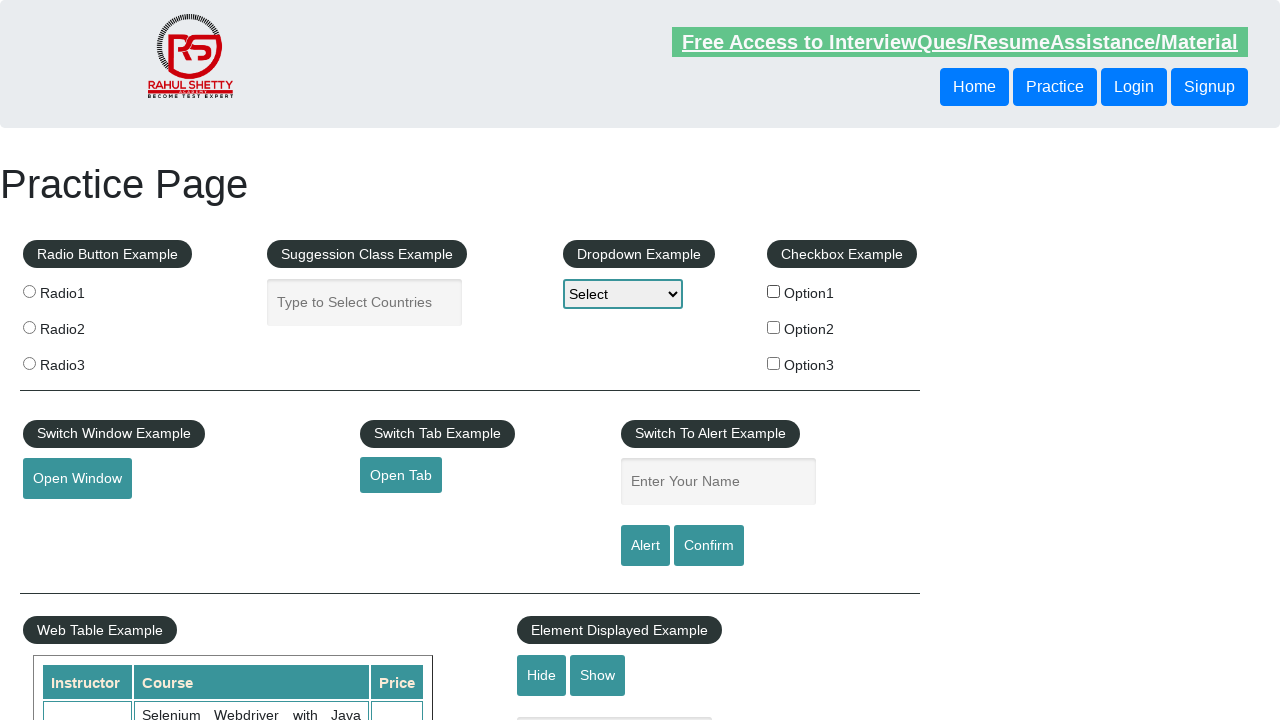